A more robust approach to working with multiple windows - stores the original page reference, opens a new window by clicking a link, then switches between pages verifying the titles of each.

Starting URL: https://the-internet.herokuapp.com/windows

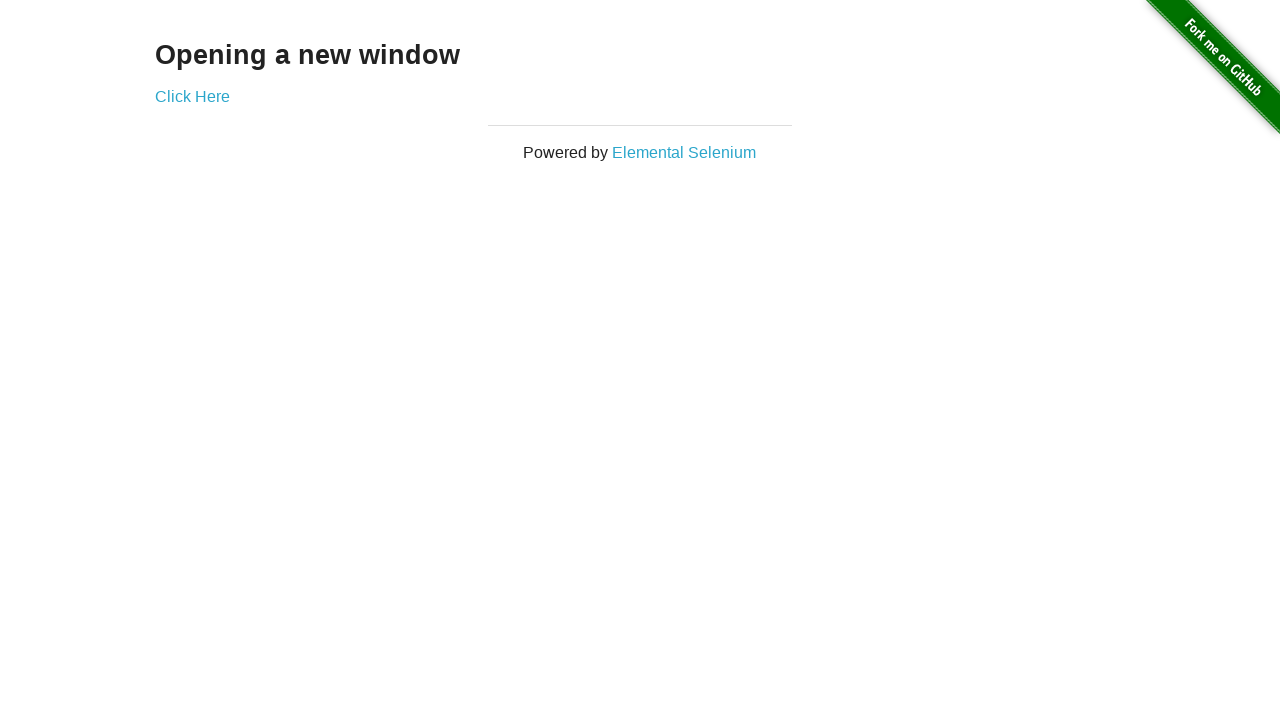

Stored reference to original page
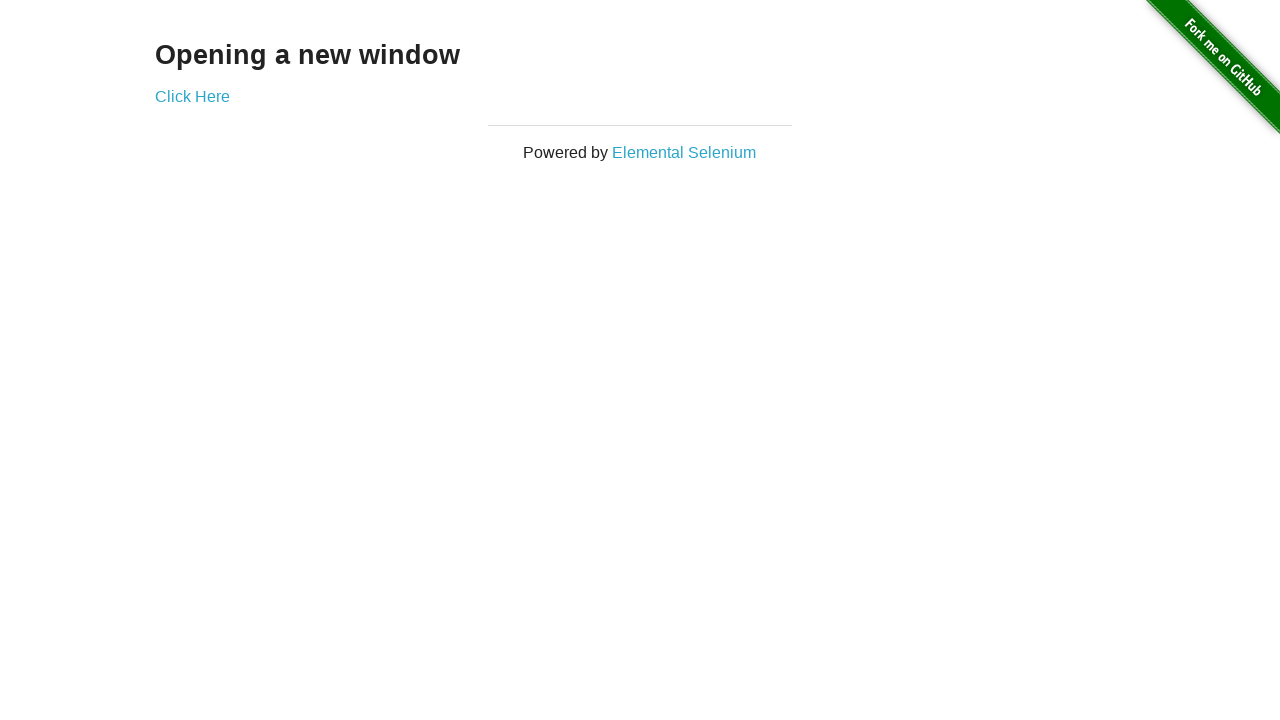

Clicked link to open new window at (192, 96) on .example a
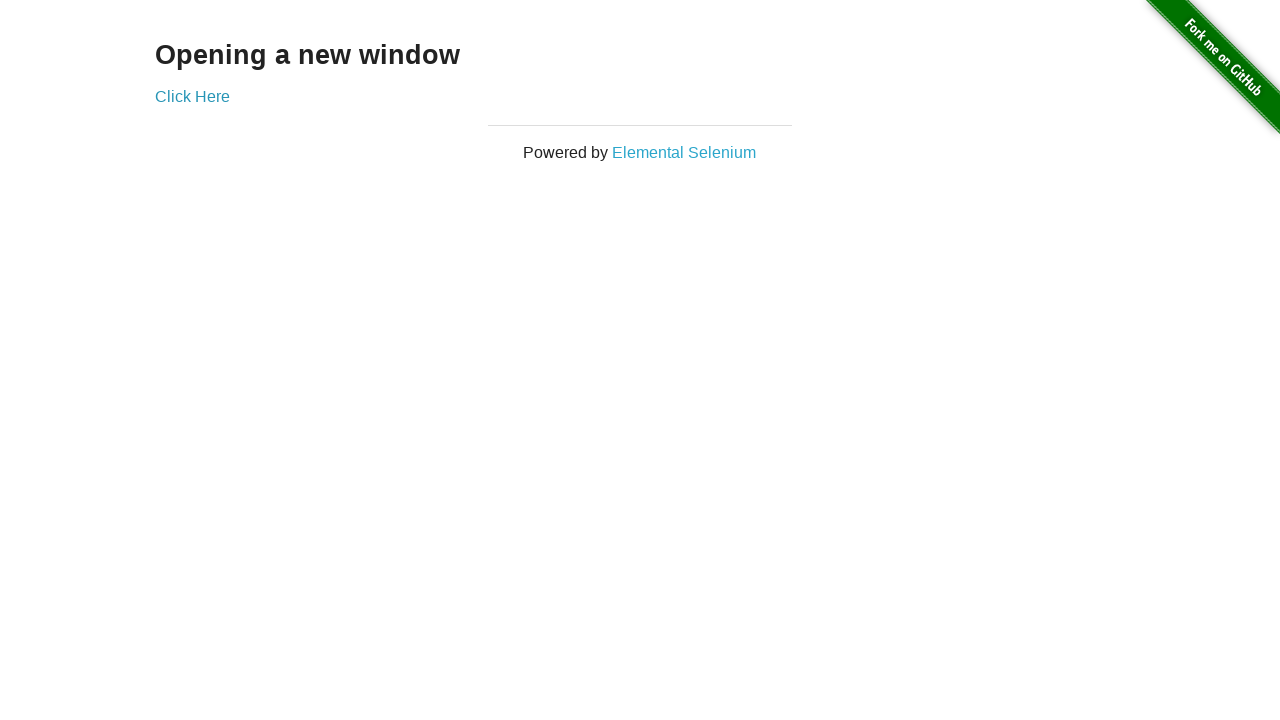

Captured new page reference from context
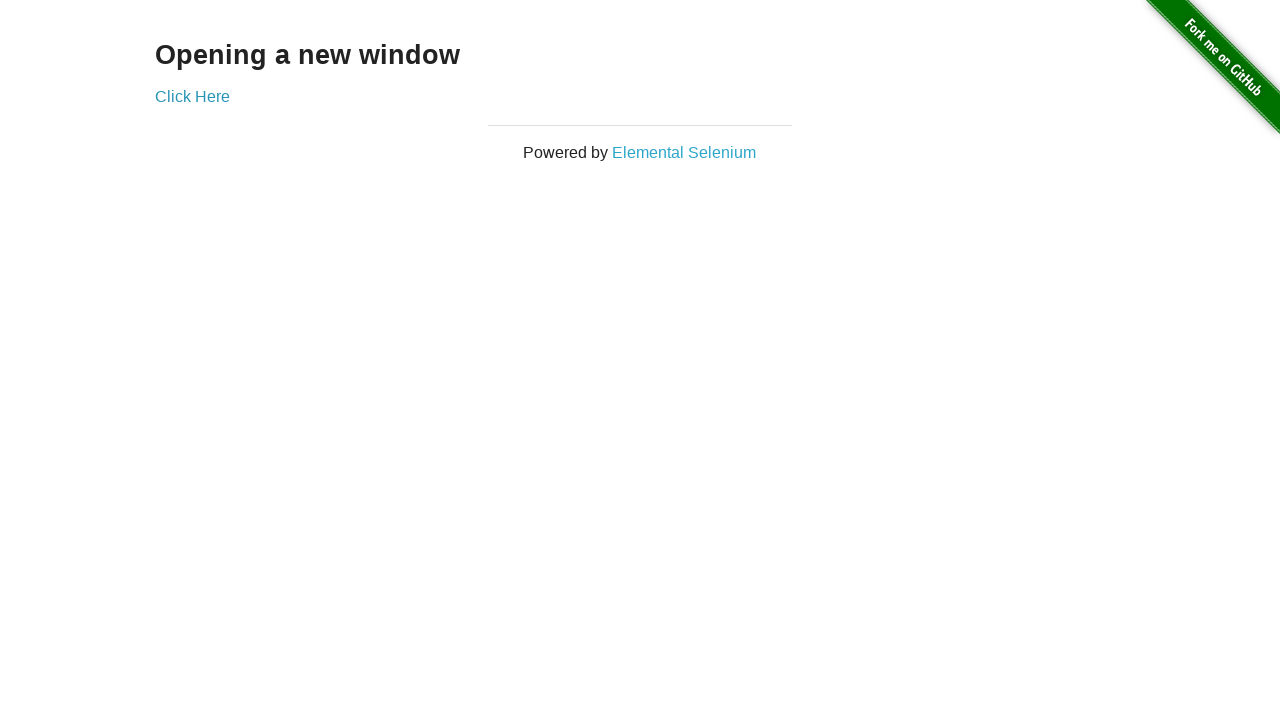

New page finished loading
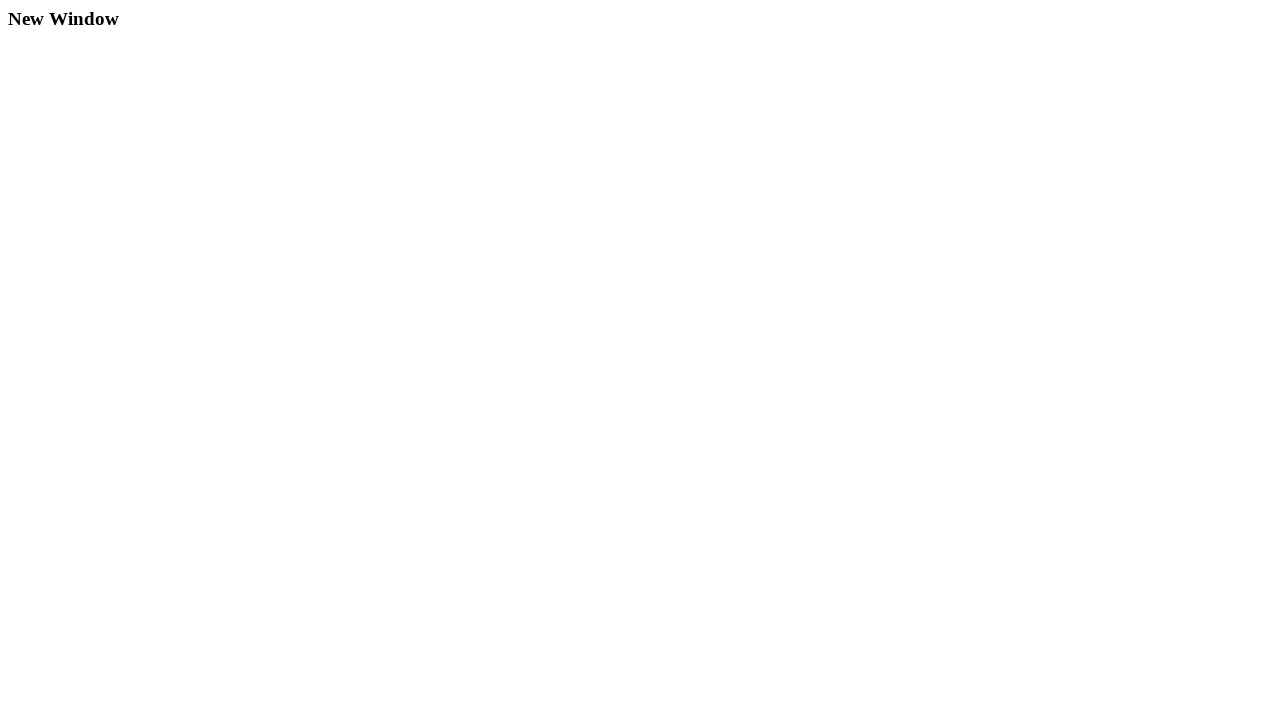

Verified first window title is 'The Internet'
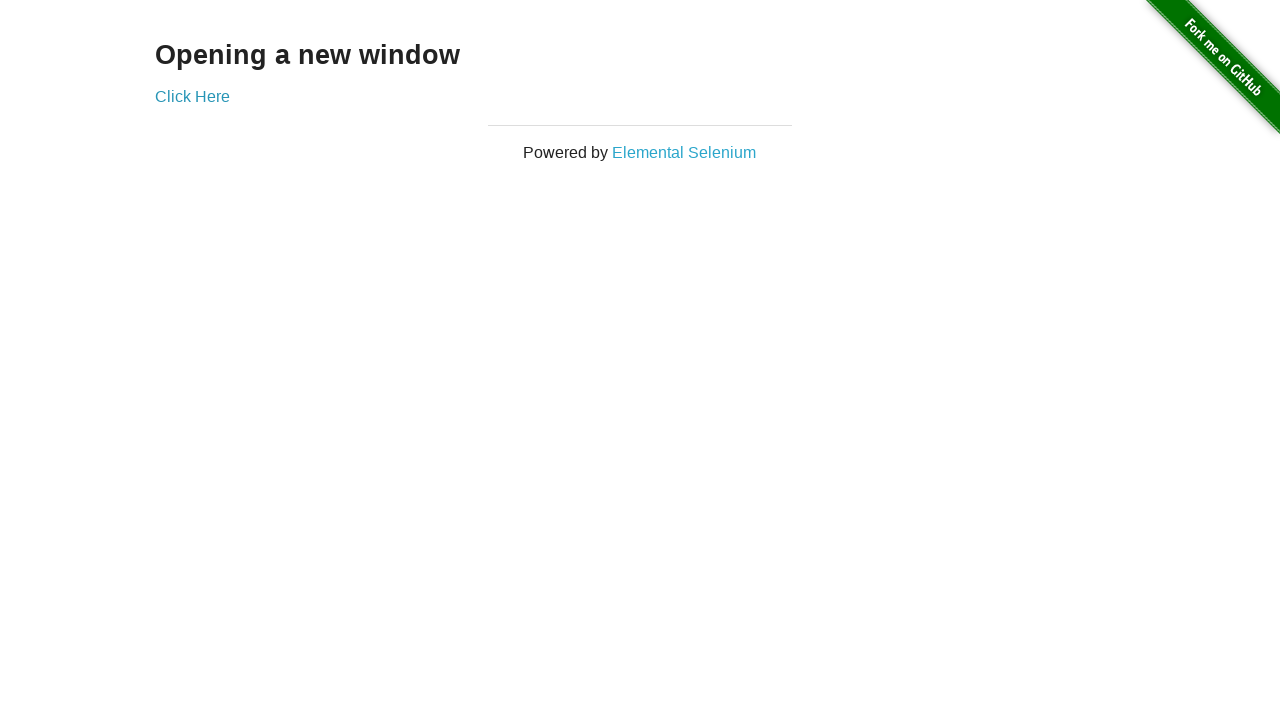

Verified new window title is 'New Window'
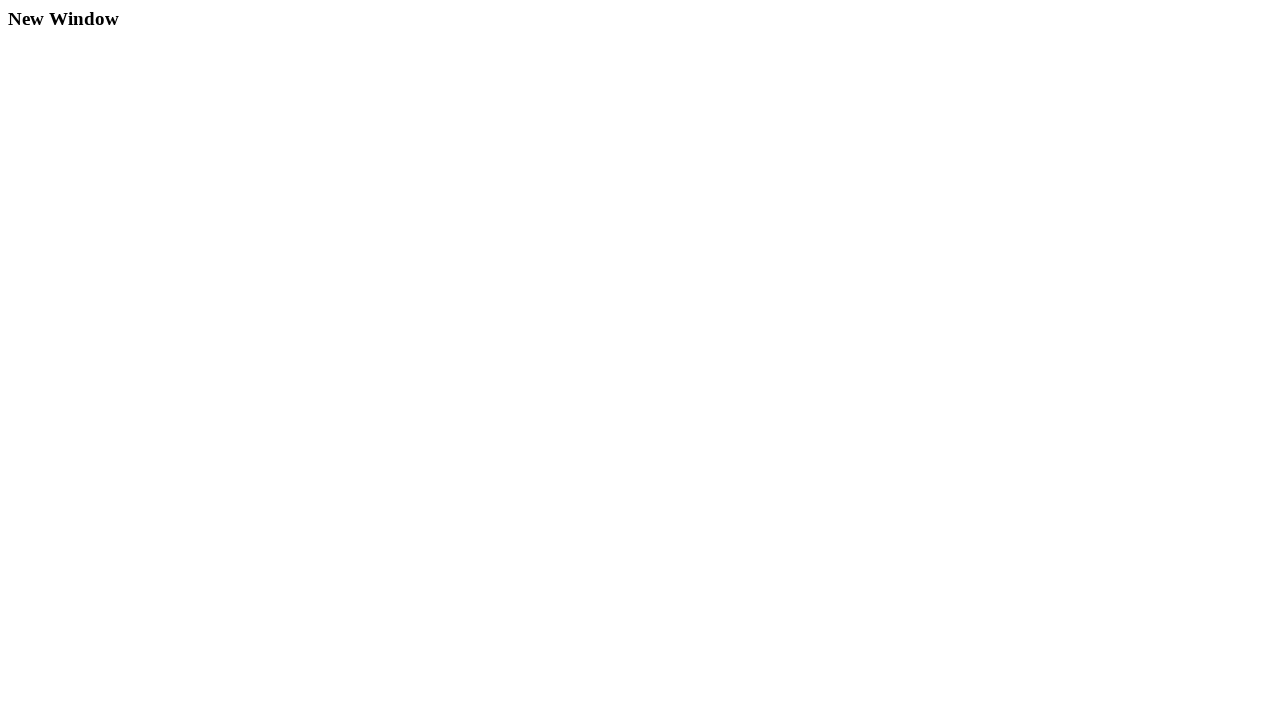

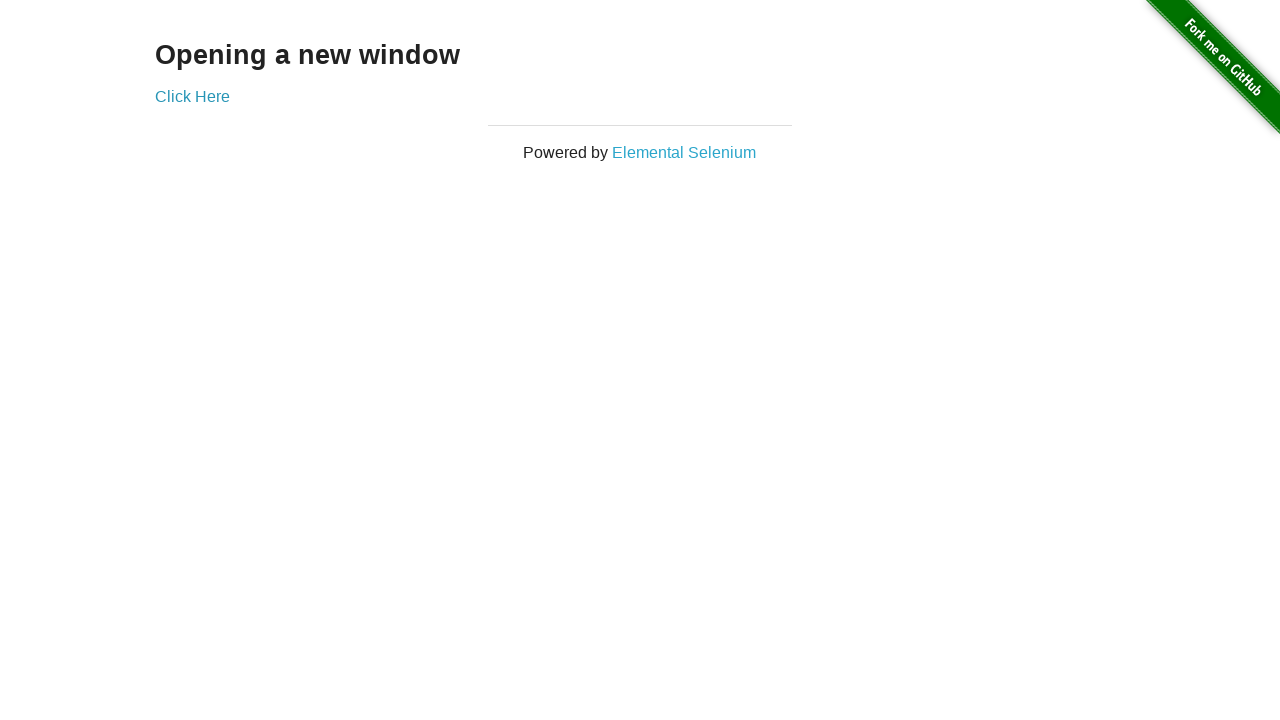